Tests JavaScript confirm dialog dismissal by triggering a confirm popup and clicking Cancel

Starting URL: http://the-internet.herokuapp.com/javascript_alerts

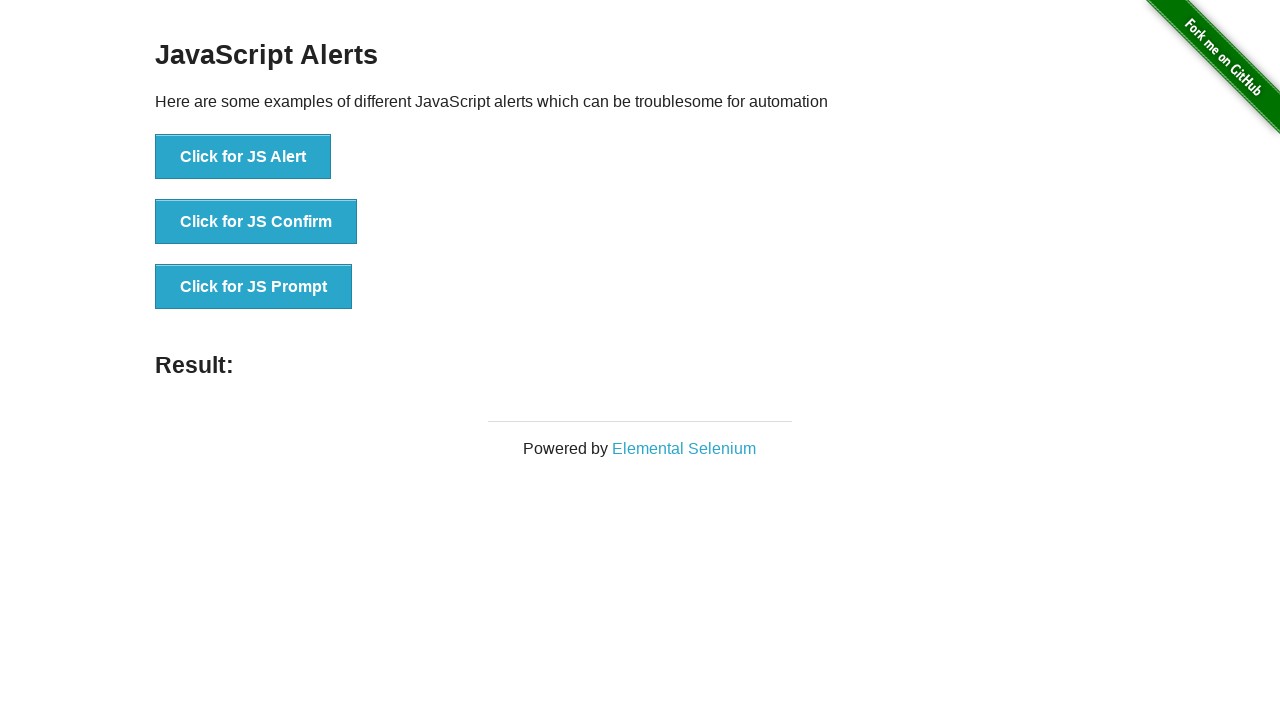

Set up dialog handler to dismiss confirm dialog by clicking Cancel
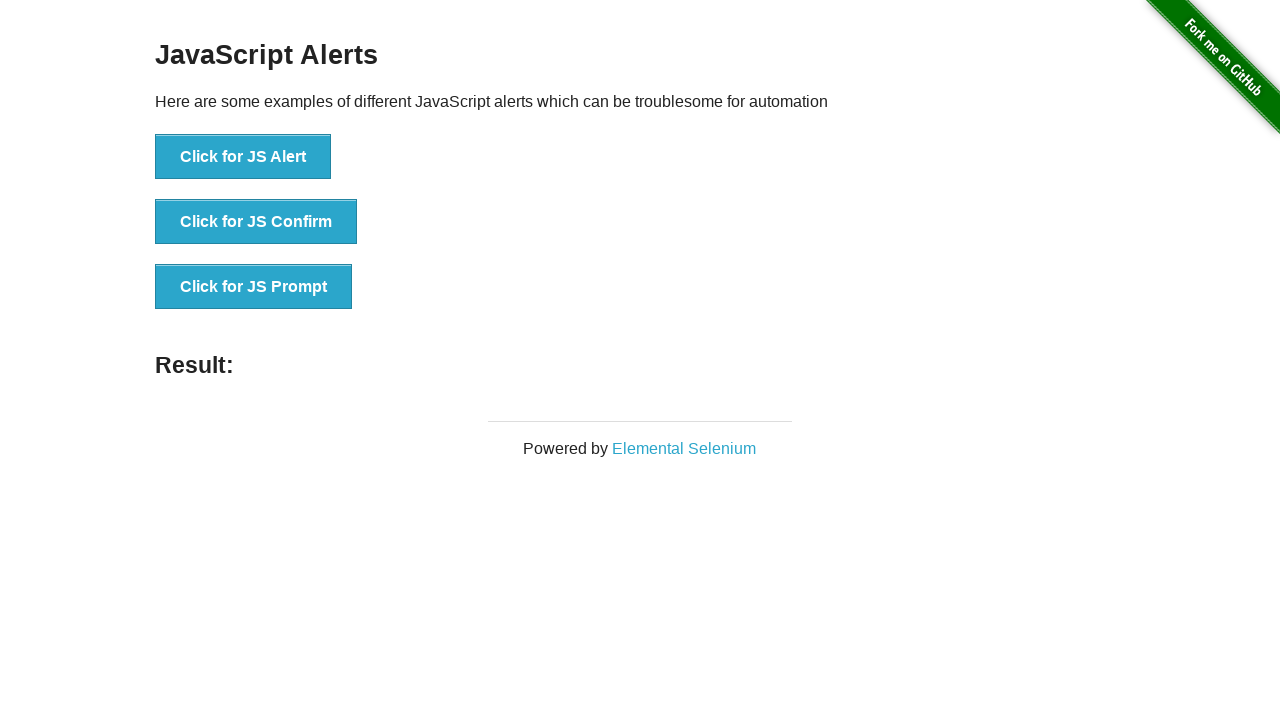

Clicked button to trigger JavaScript confirm dialog at (256, 222) on xpath=//button[@onclick='jsConfirm()']
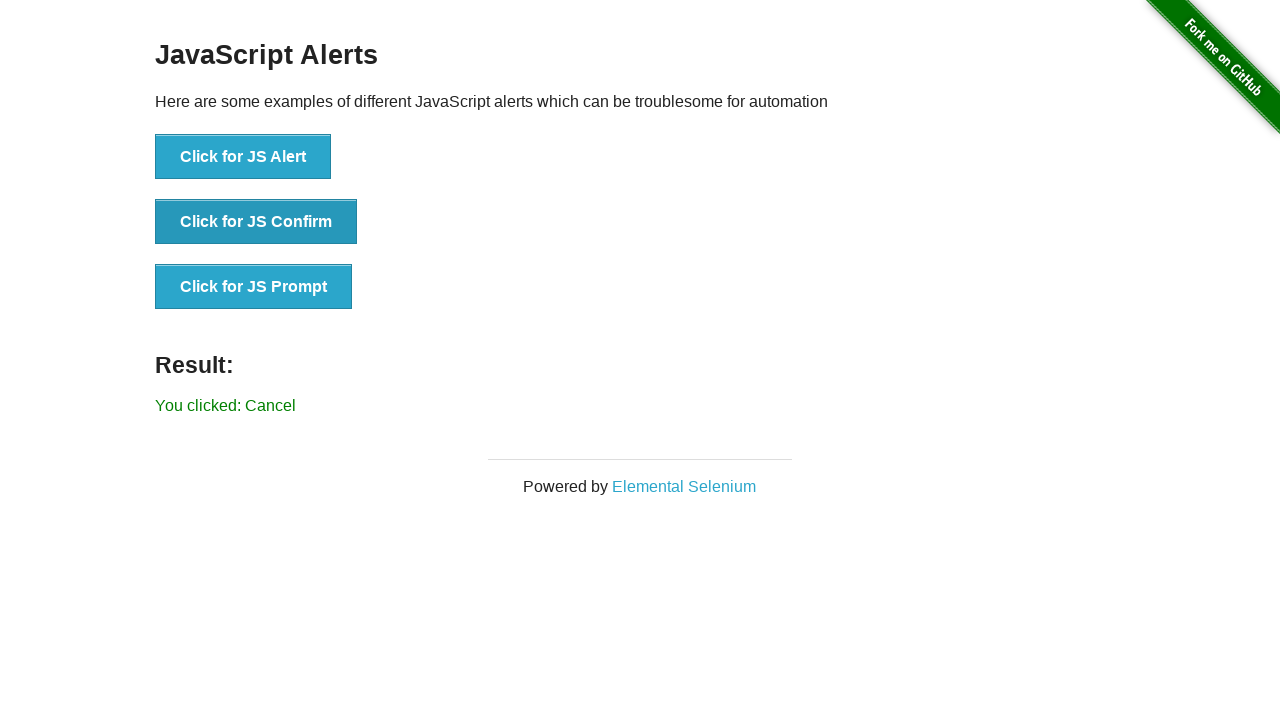

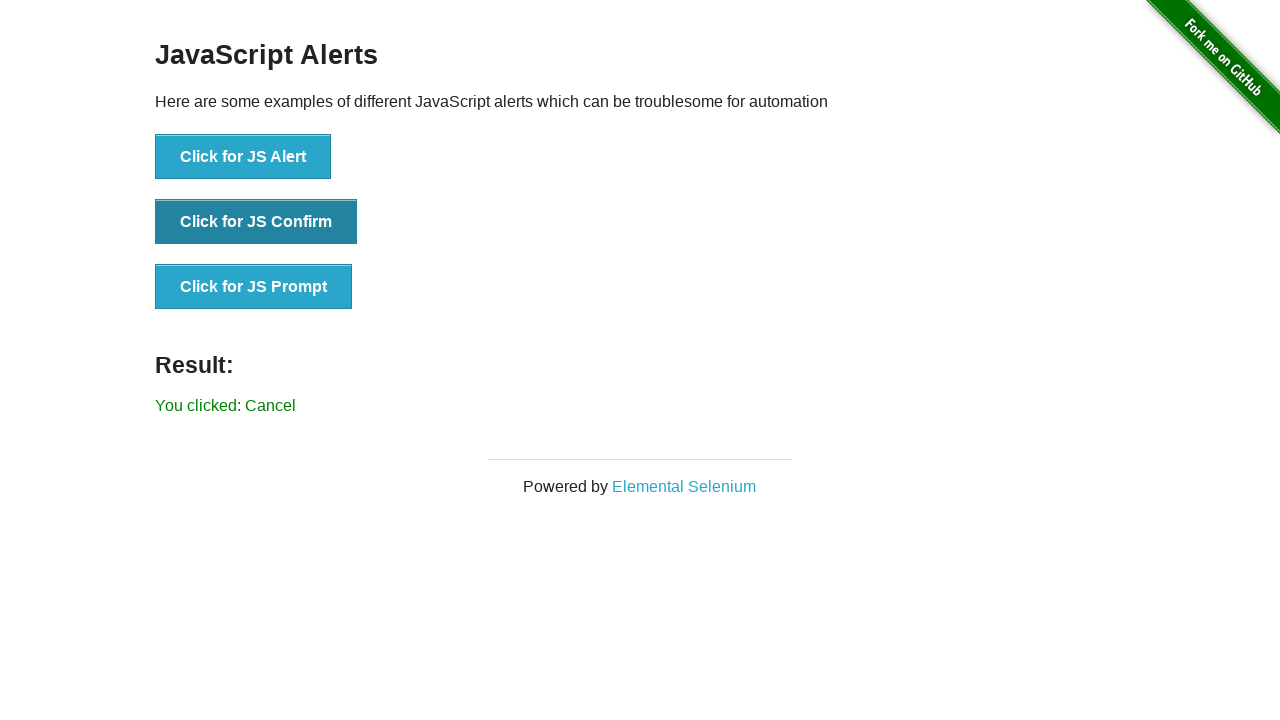